Navigates to Flipkart homepage and verifies the page loads by checking the title

Starting URL: https://www.flipkart.com/

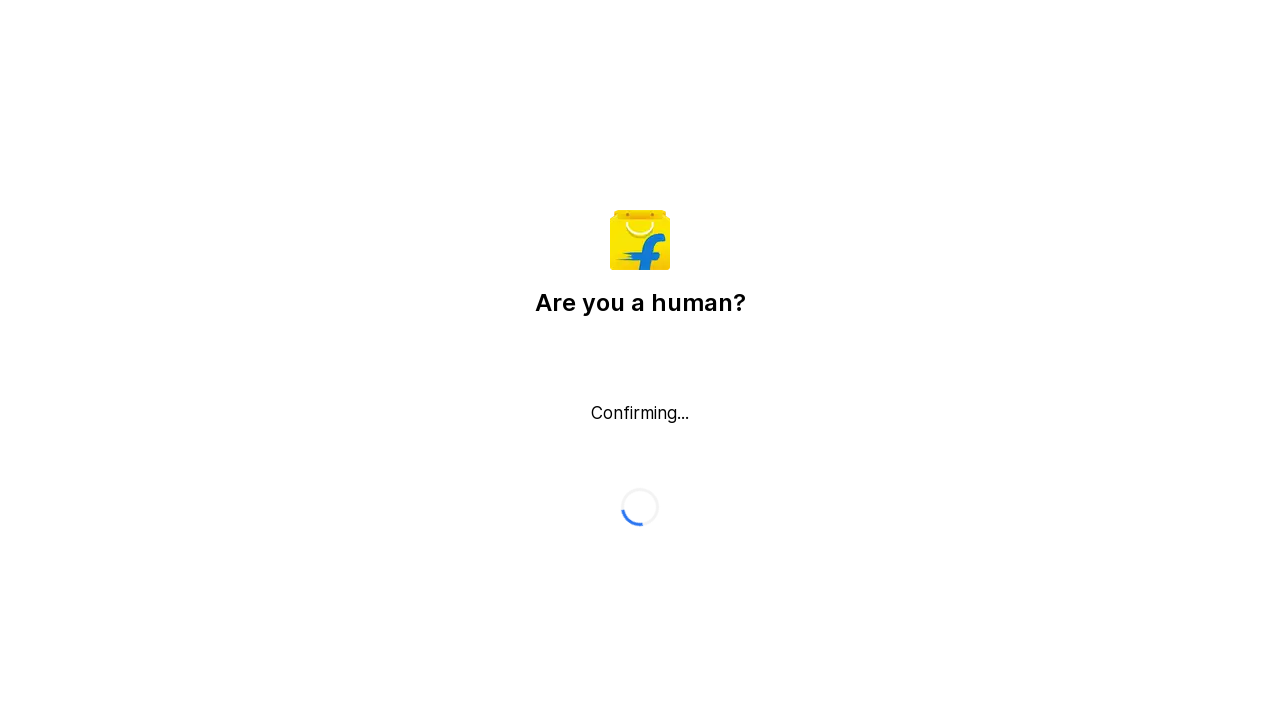

Navigated to Flipkart homepage
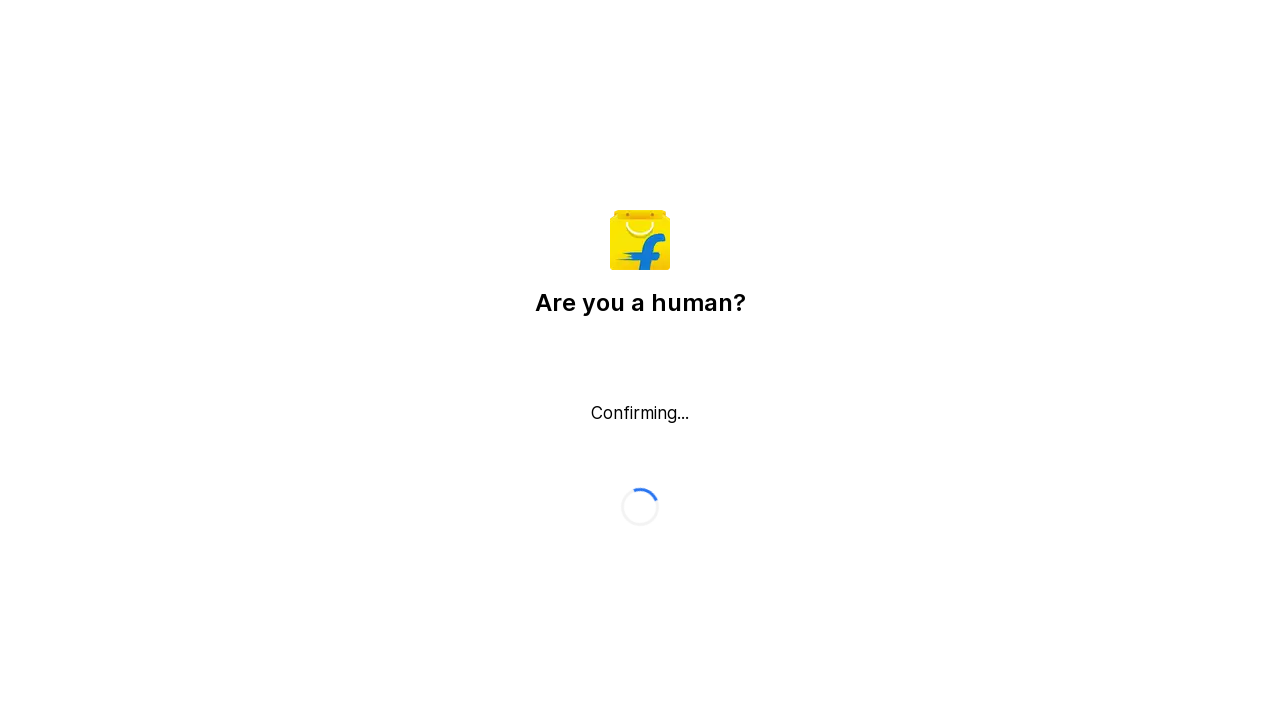

Page fully loaded (domcontentloaded)
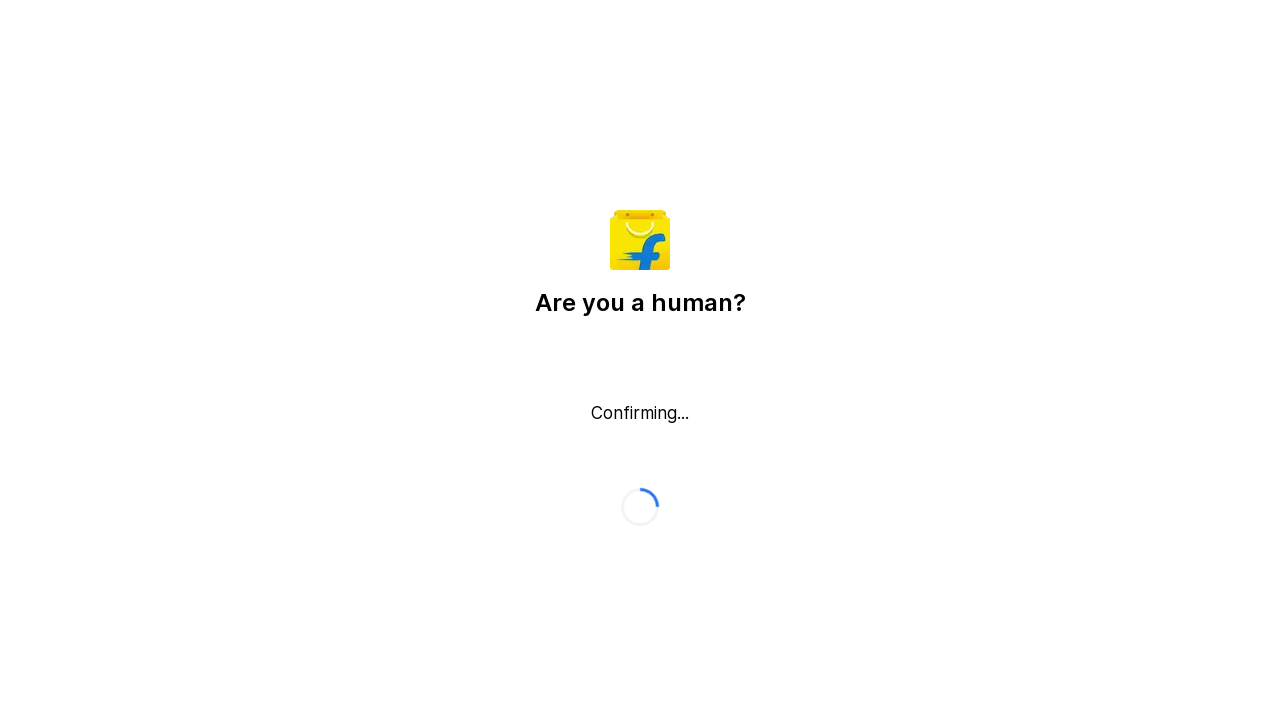

Retrieved page title: Flipkart reCAPTCHA
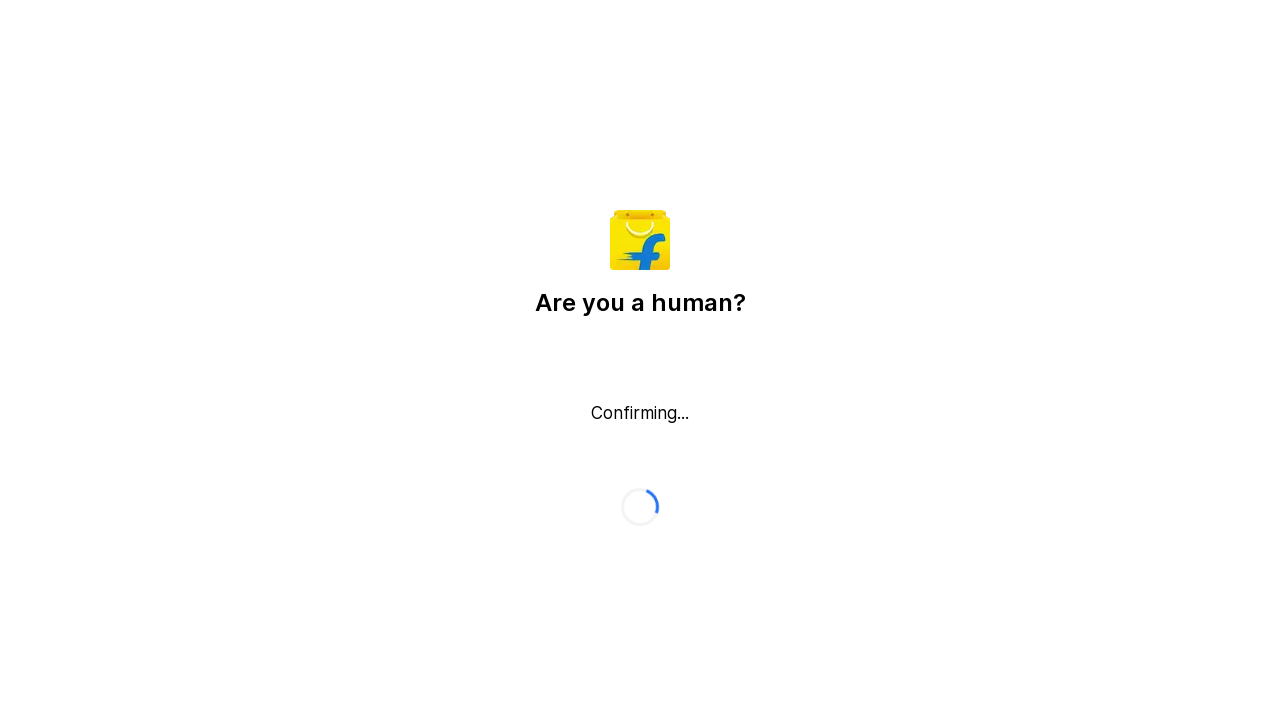

Printed page title to console
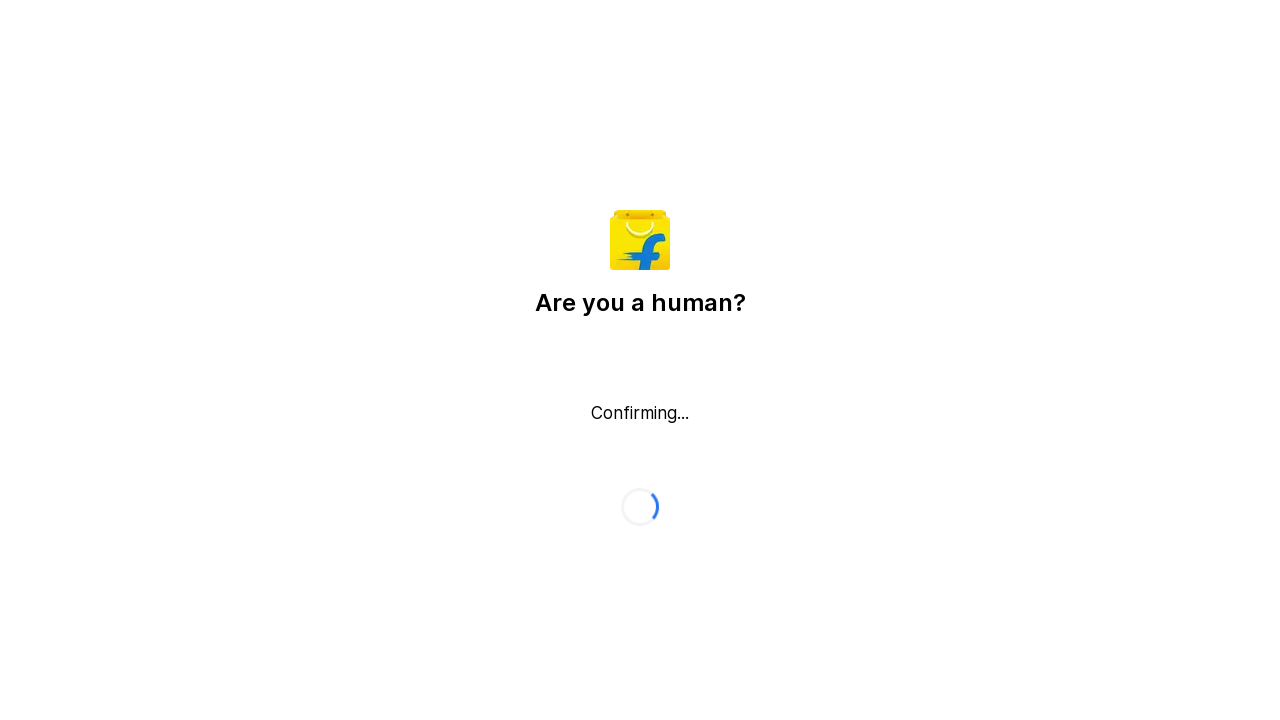

Printed page URL to console: https://www.flipkart.com/
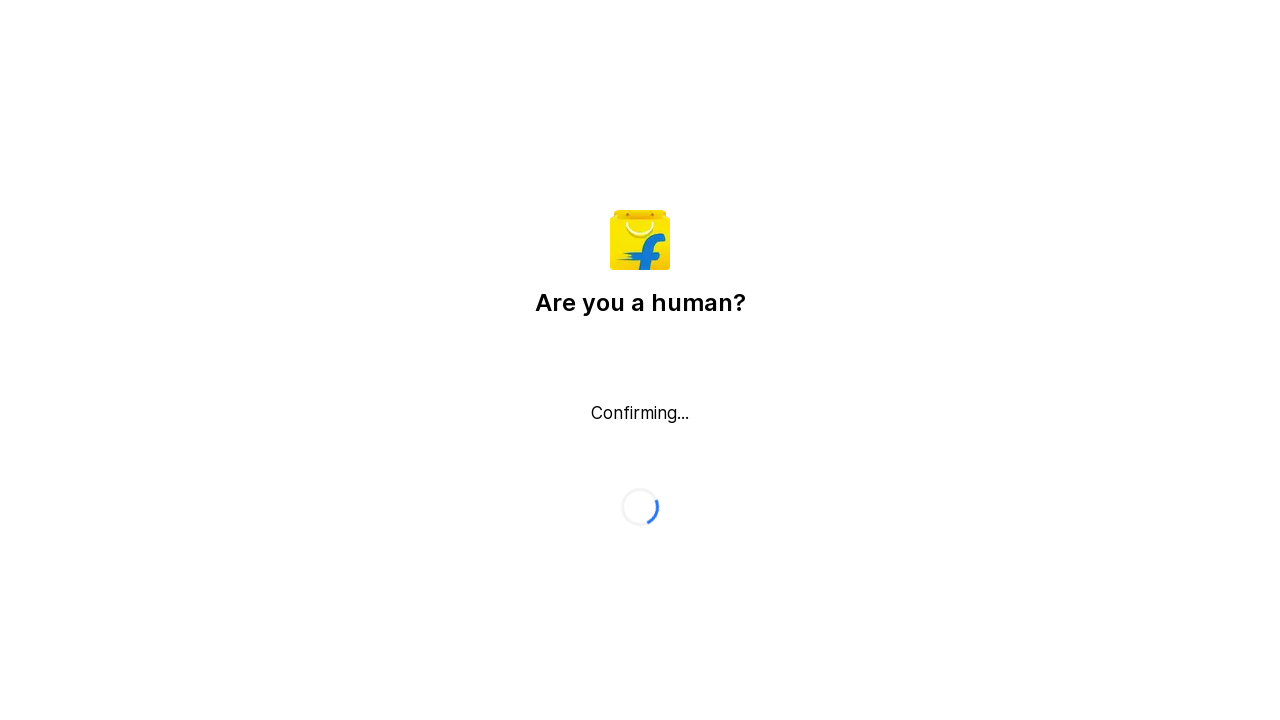

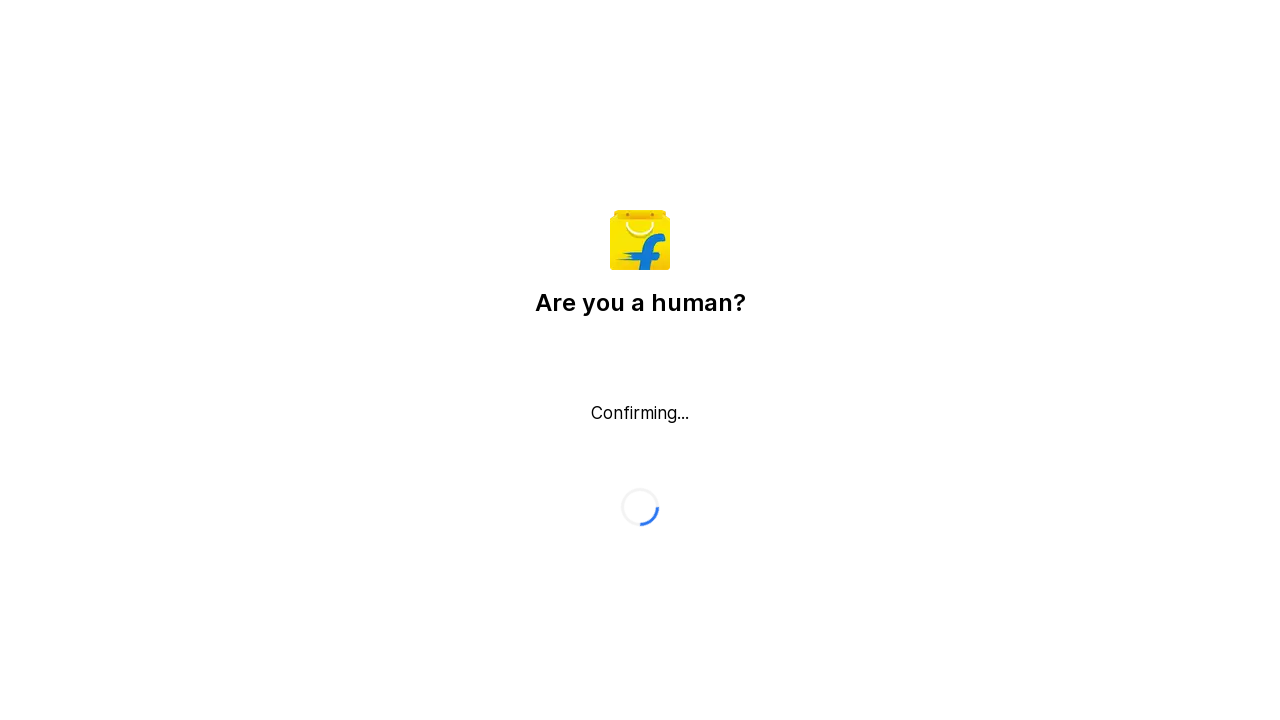